Tests sorting the Due column in ascending order by clicking the column header and verifying the values are sorted correctly using CSS pseudo-class selectors.

Starting URL: http://the-internet.herokuapp.com/tables

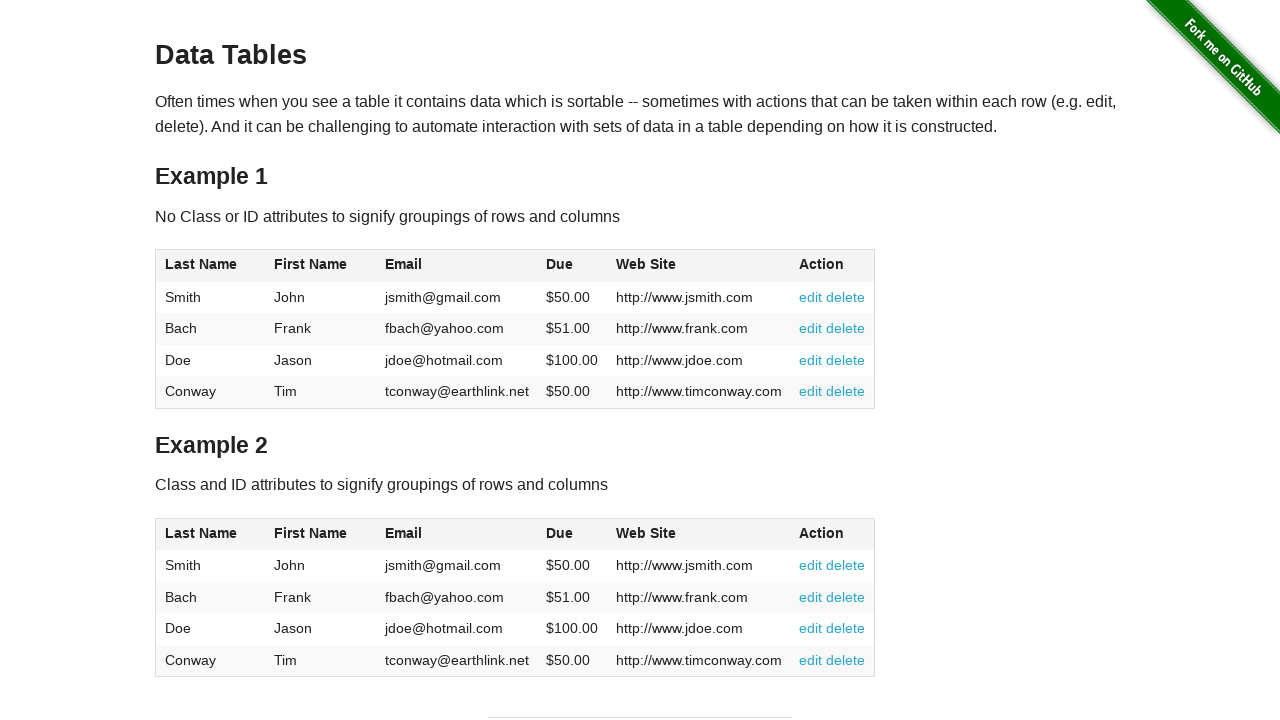

Clicked Due column header to sort in ascending order at (572, 266) on #table1 thead tr th:nth-child(4)
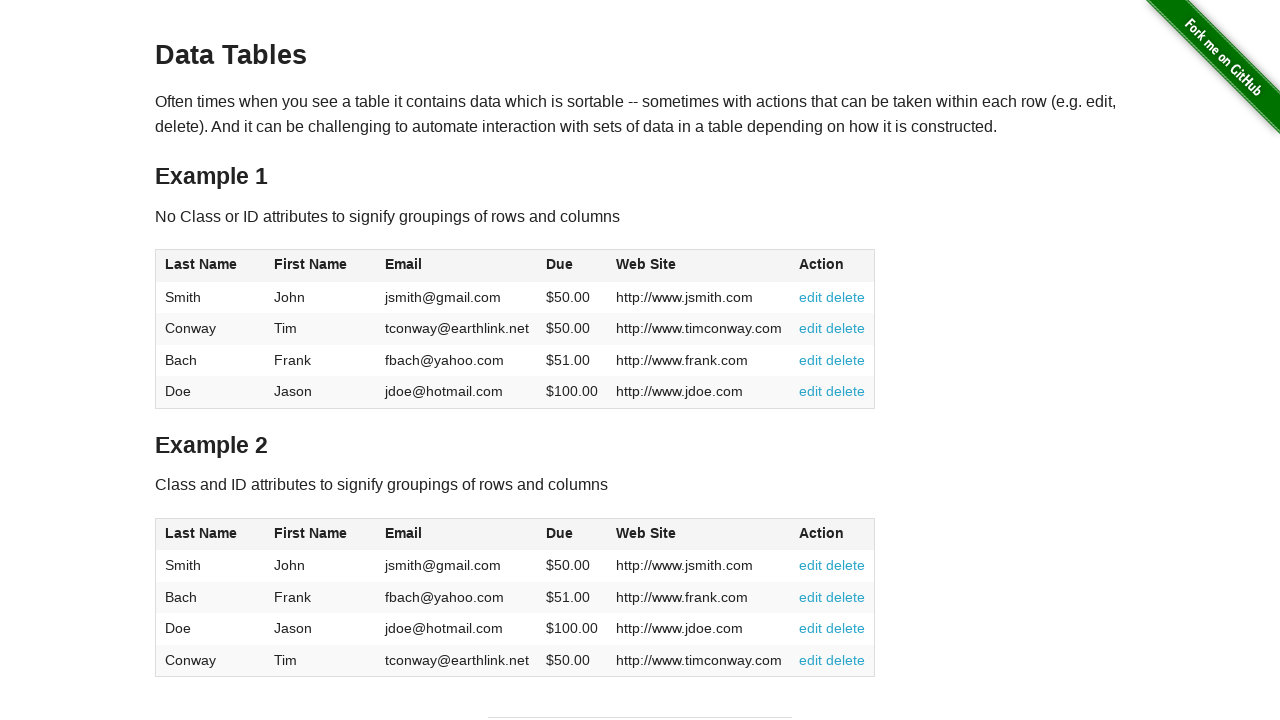

Due column cells loaded and ready
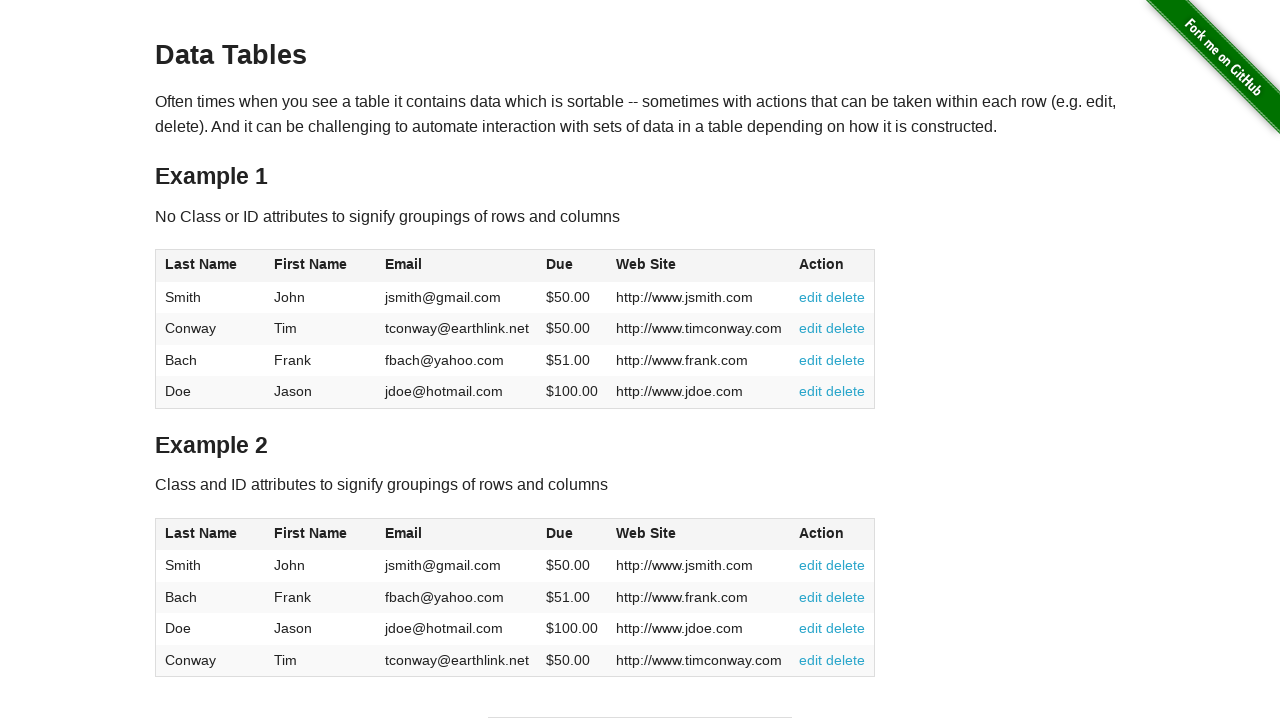

Retrieved all Due column cell elements
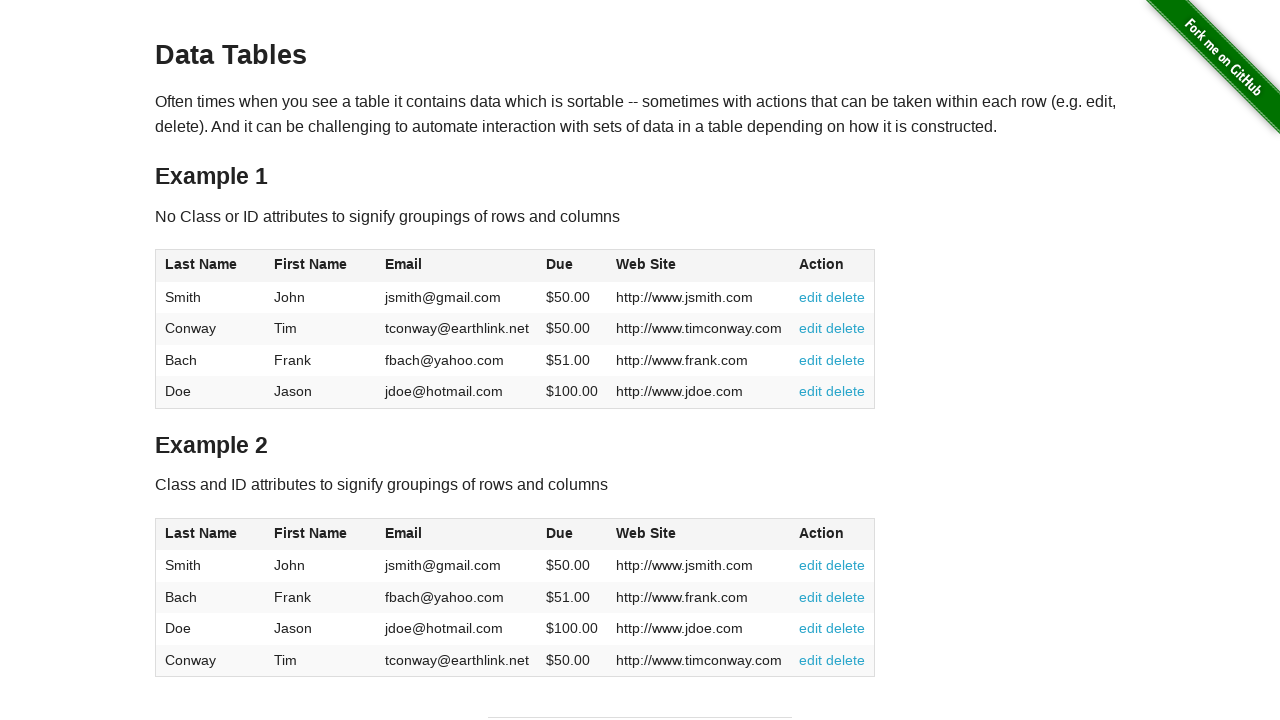

Extracted and converted Due values to floats
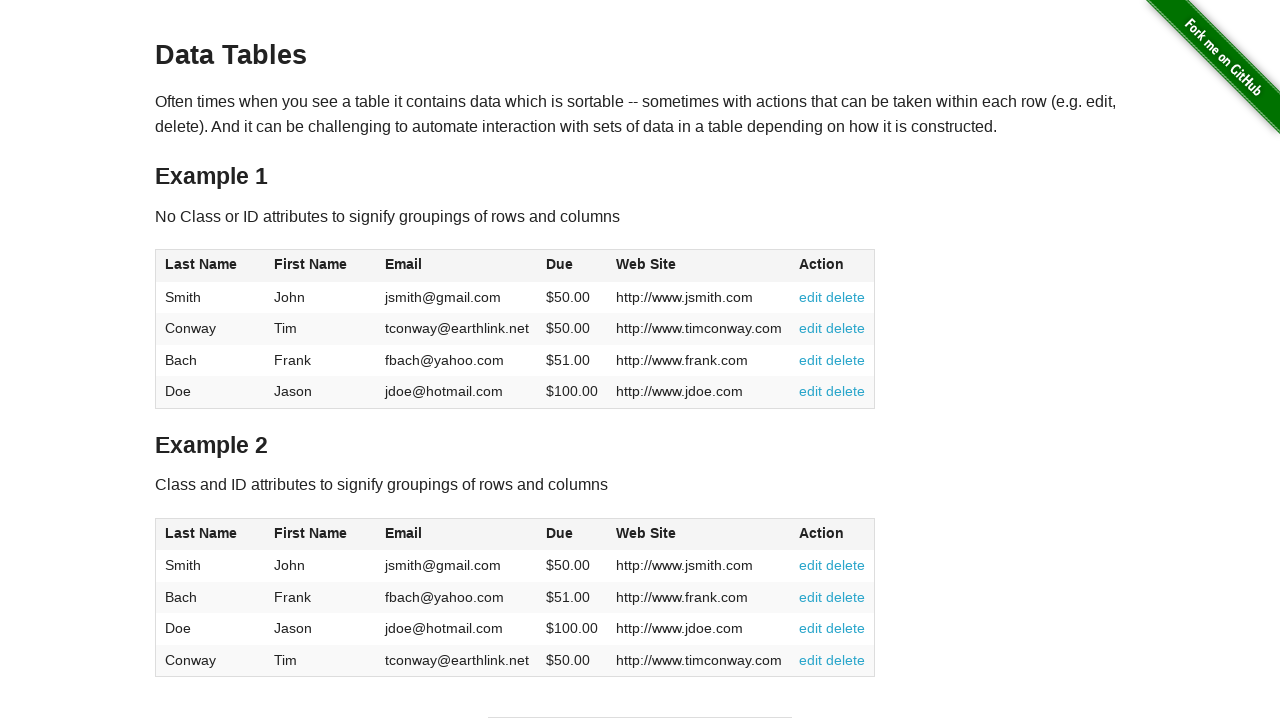

Verified Due column is sorted in ascending order
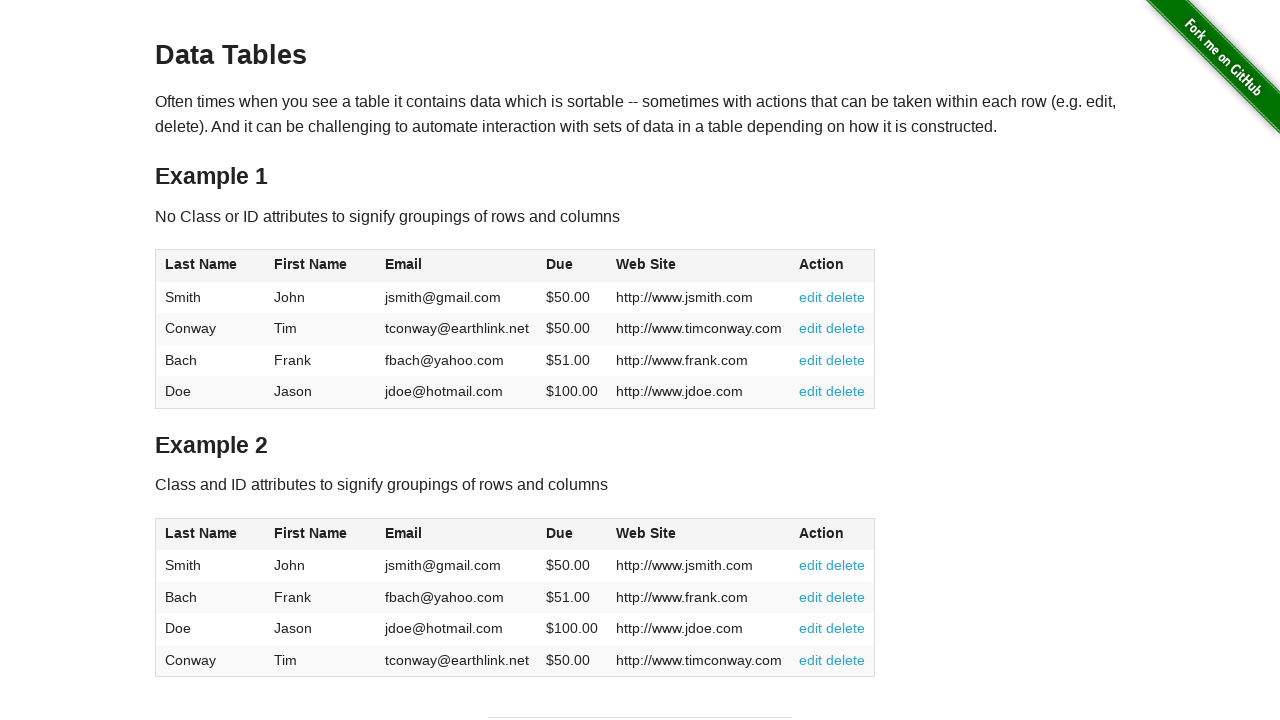

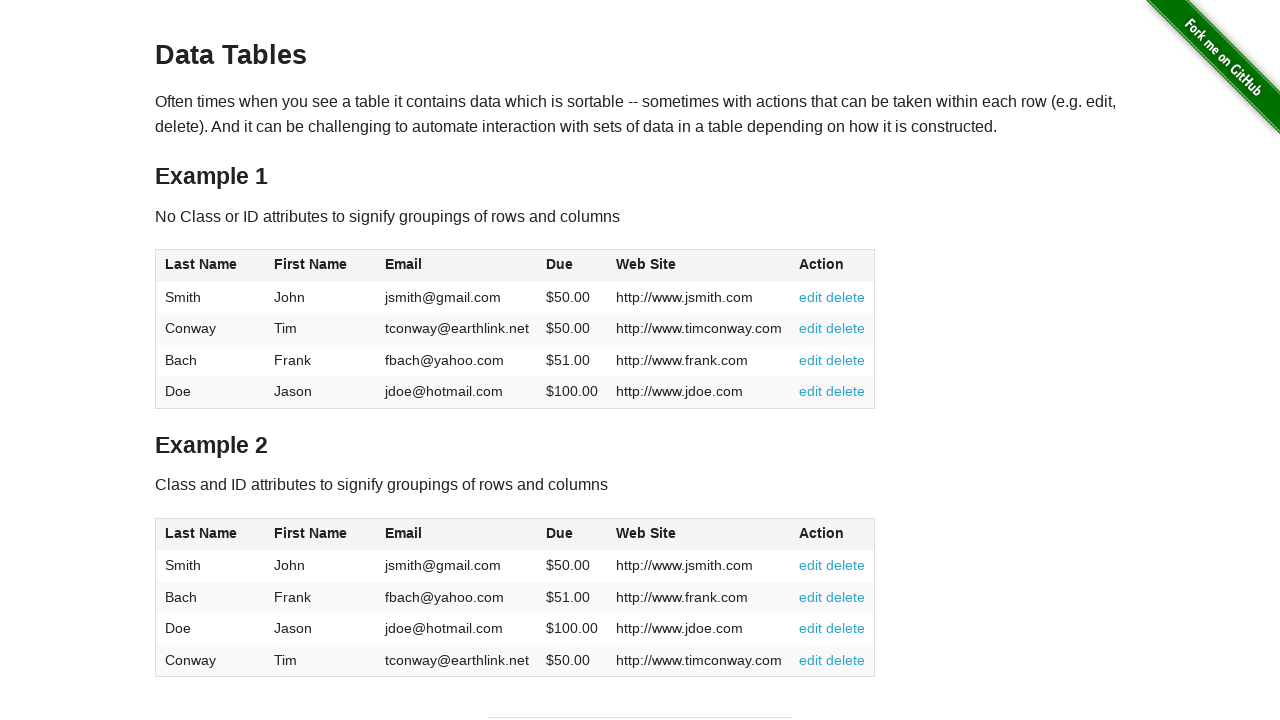